Tests timeout behavior by clicking Start button and waiting with a very short timeout to trigger a timeout exception

Starting URL: http://the-internet.herokuapp.com/dynamic_loading/1

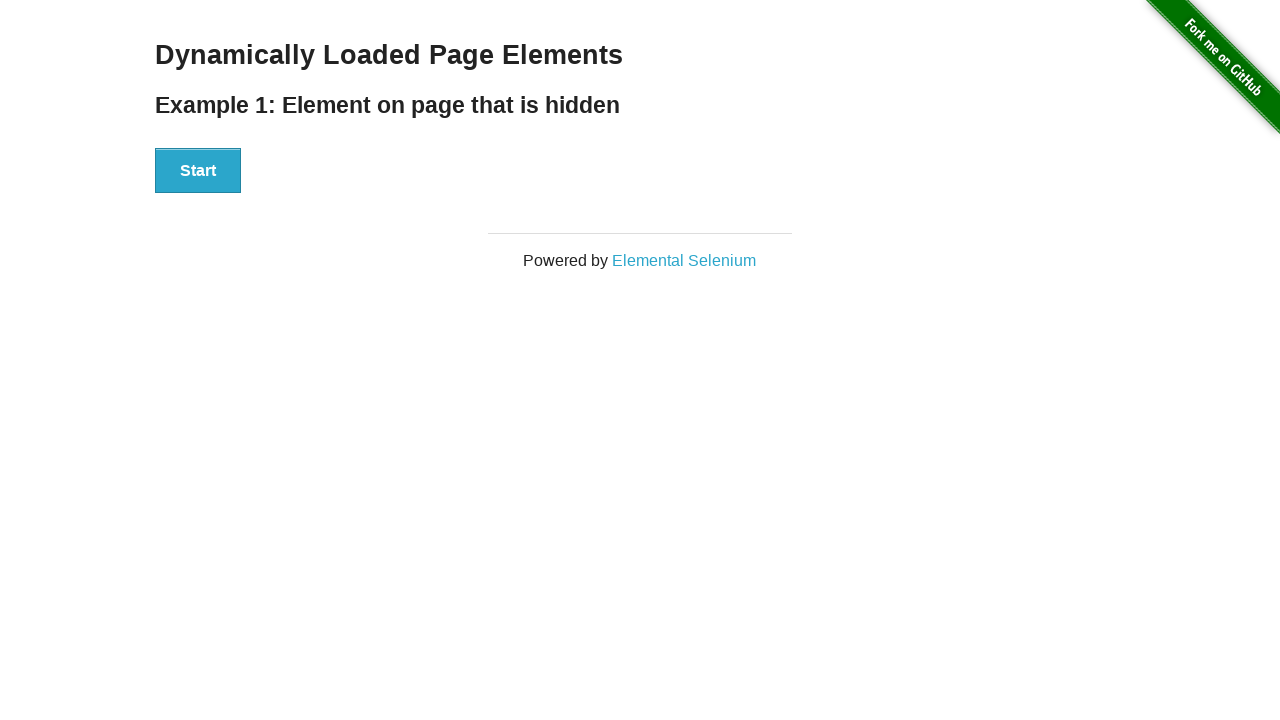

Navigated to dynamic loading test page
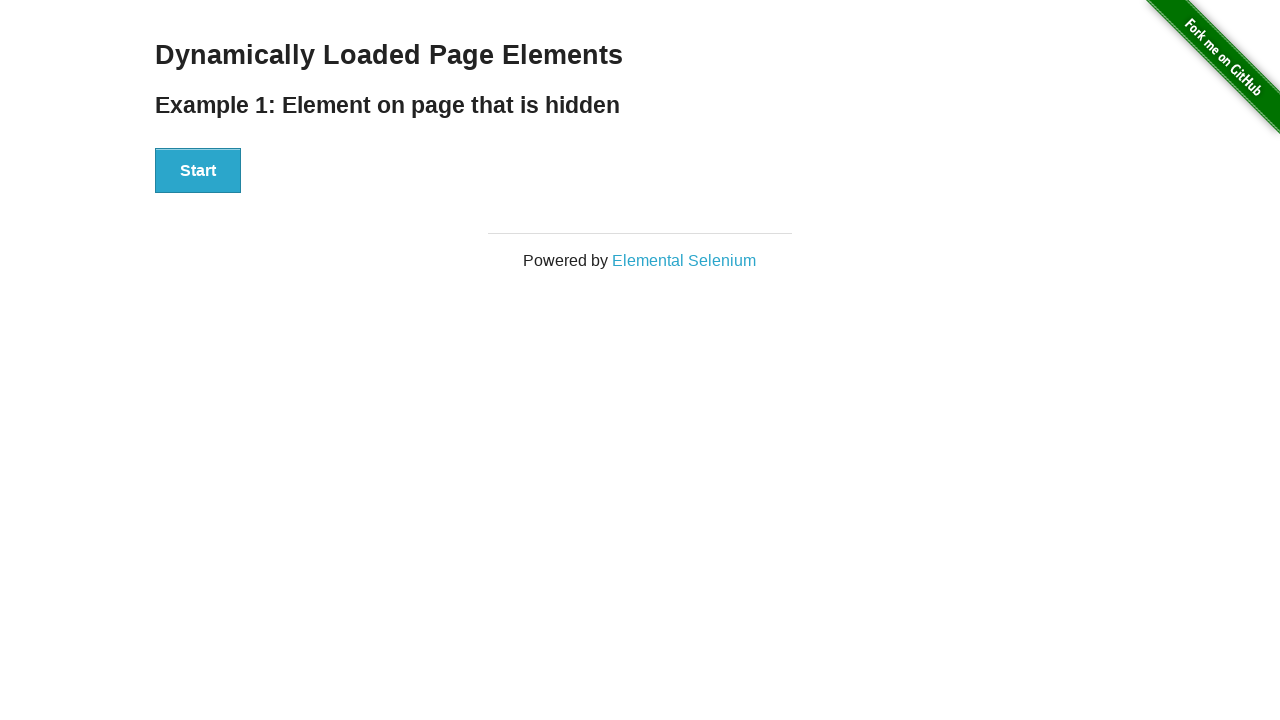

Clicked the Start button at (198, 171) on xpath=//div[@id='start']/button[.='Start']
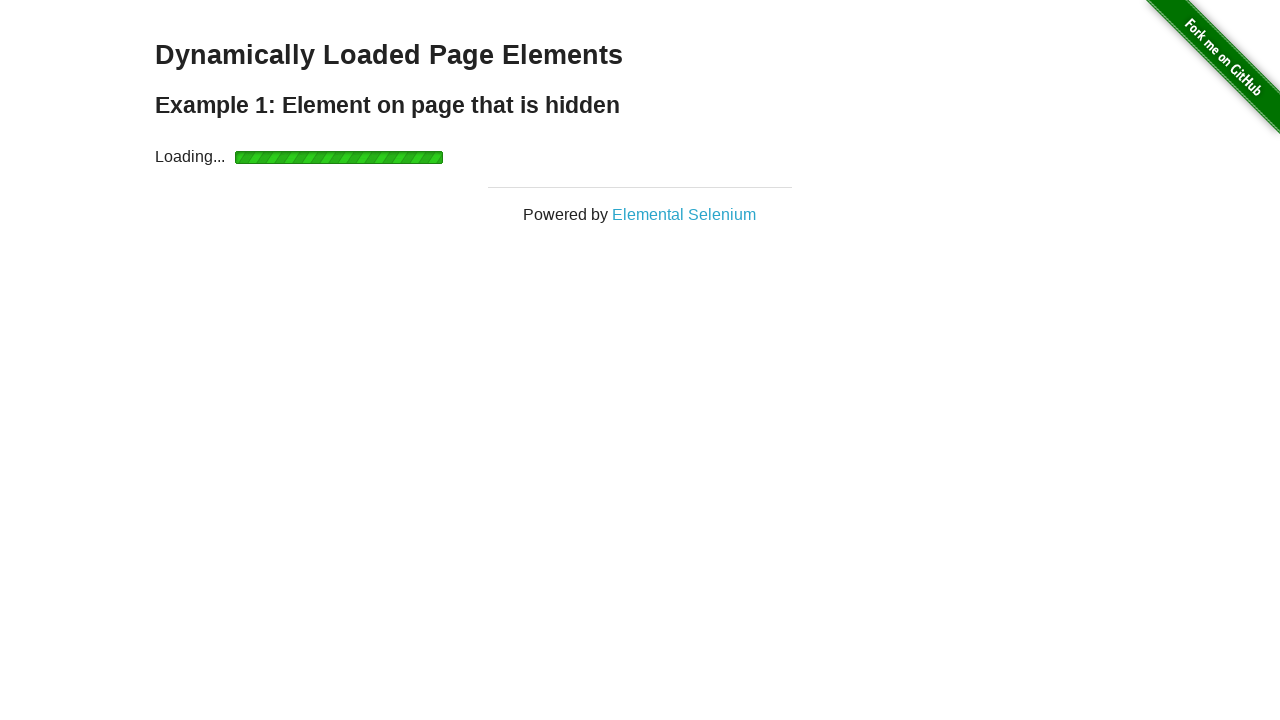

Timeout exception caught: Page.wait_for_selector: Timeout 2000ms exceeded.
Call log:
  - waiting for locator("//div[@id='finish']/h4[.='Hello World!']") to be visible
  -     9 × locator resolved to hidden <h4>Hello World!</h4>

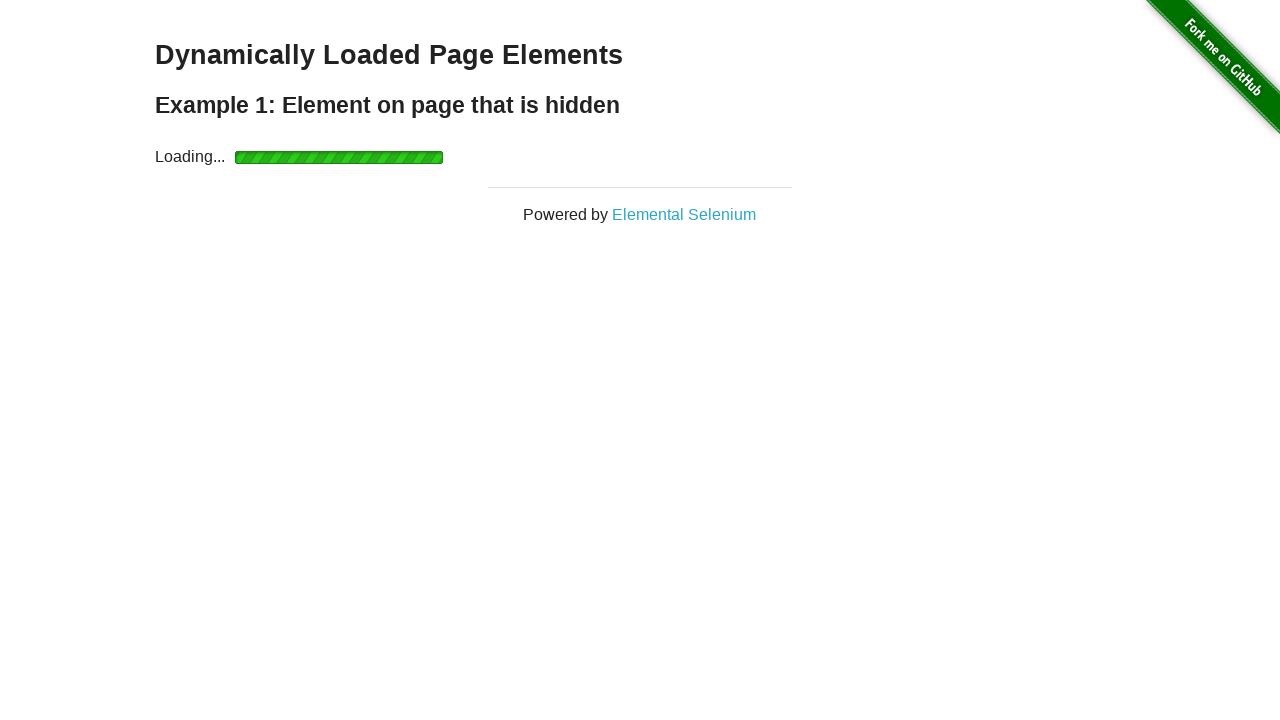

Retrieved text content: Hello World!
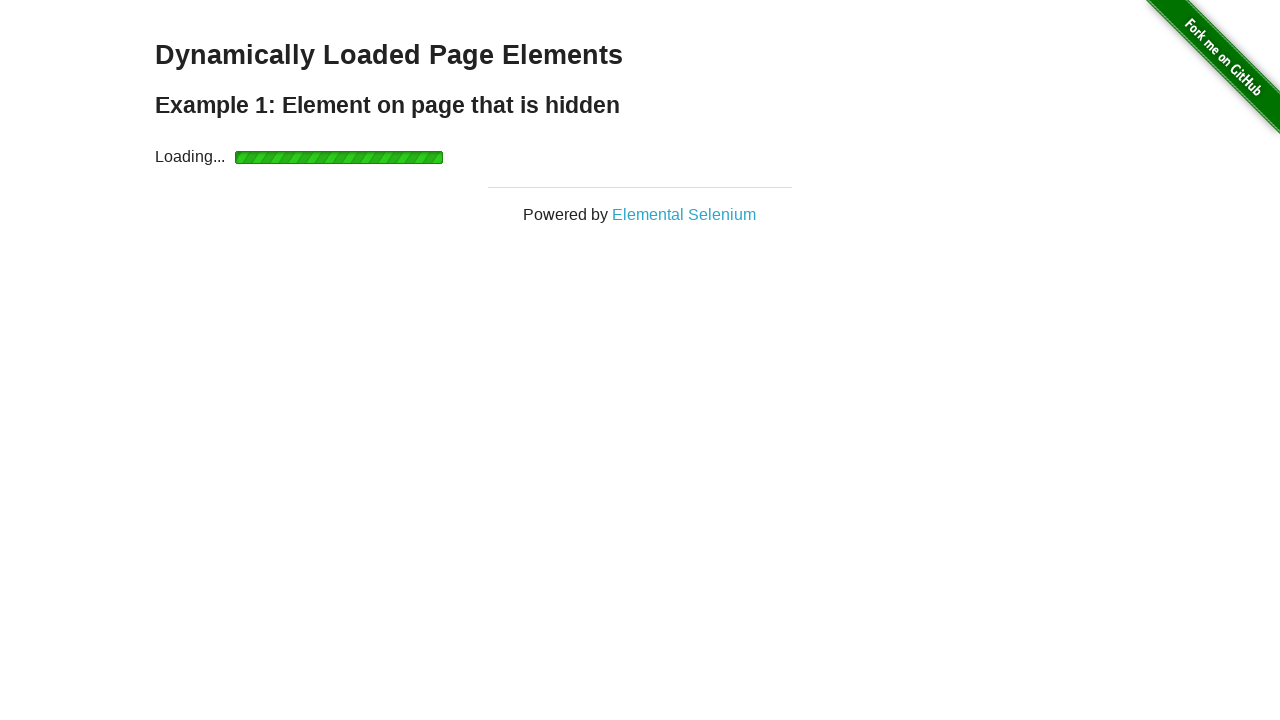

Assertion passed: 'Hello World!' text found in element
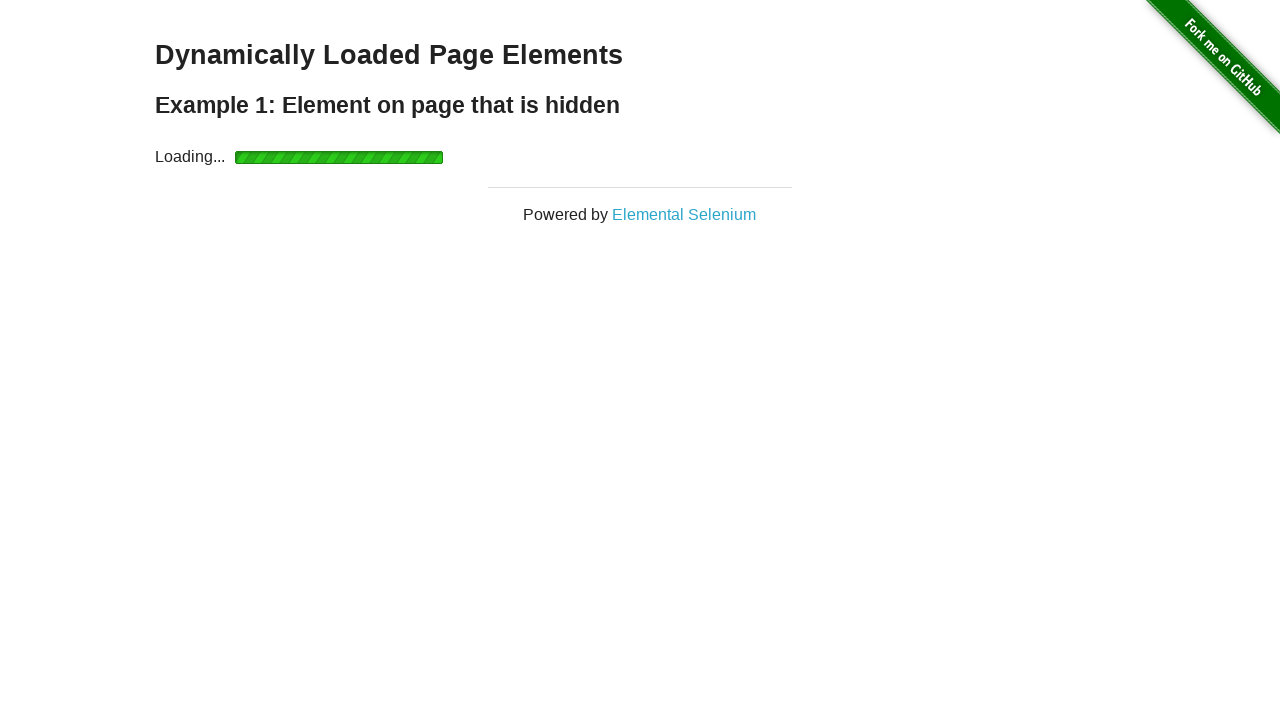

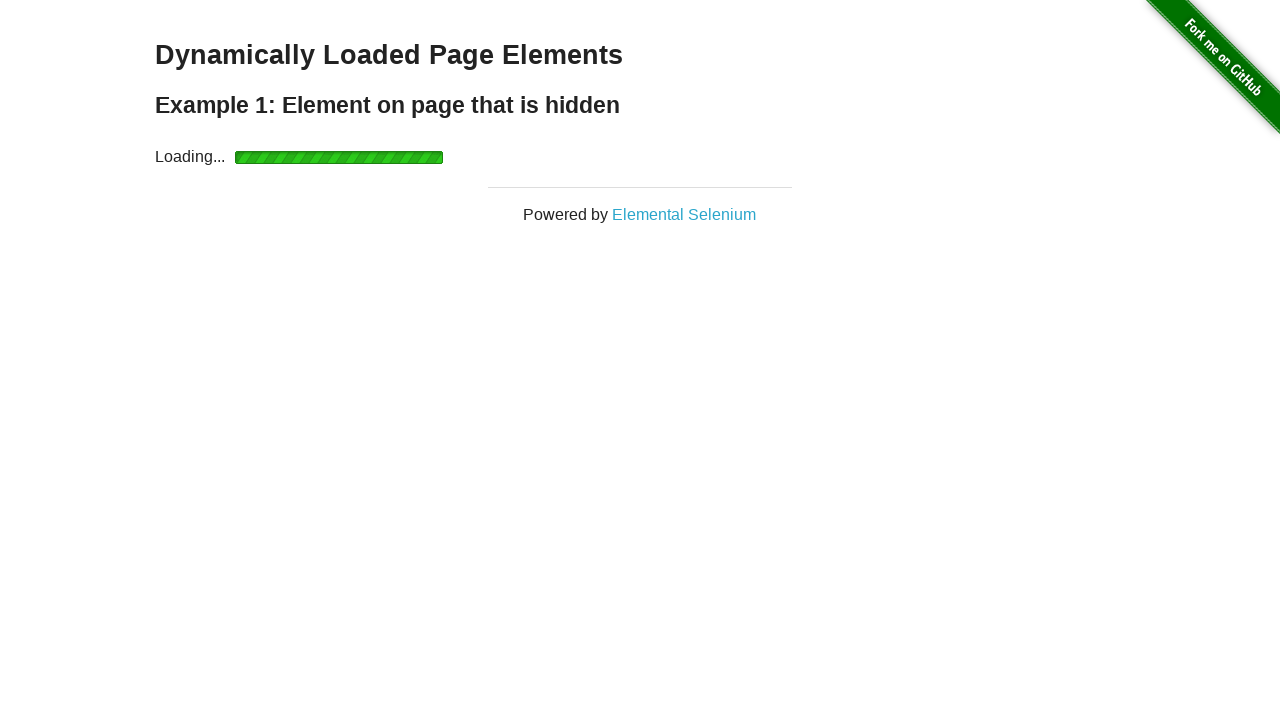